Tests login form validation by clicking the login button without entering credentials and verifying that an error message about the email field is displayed.

Starting URL: http://bibliotecaqa.s3-website-us-east-1.amazonaws.com/index.html

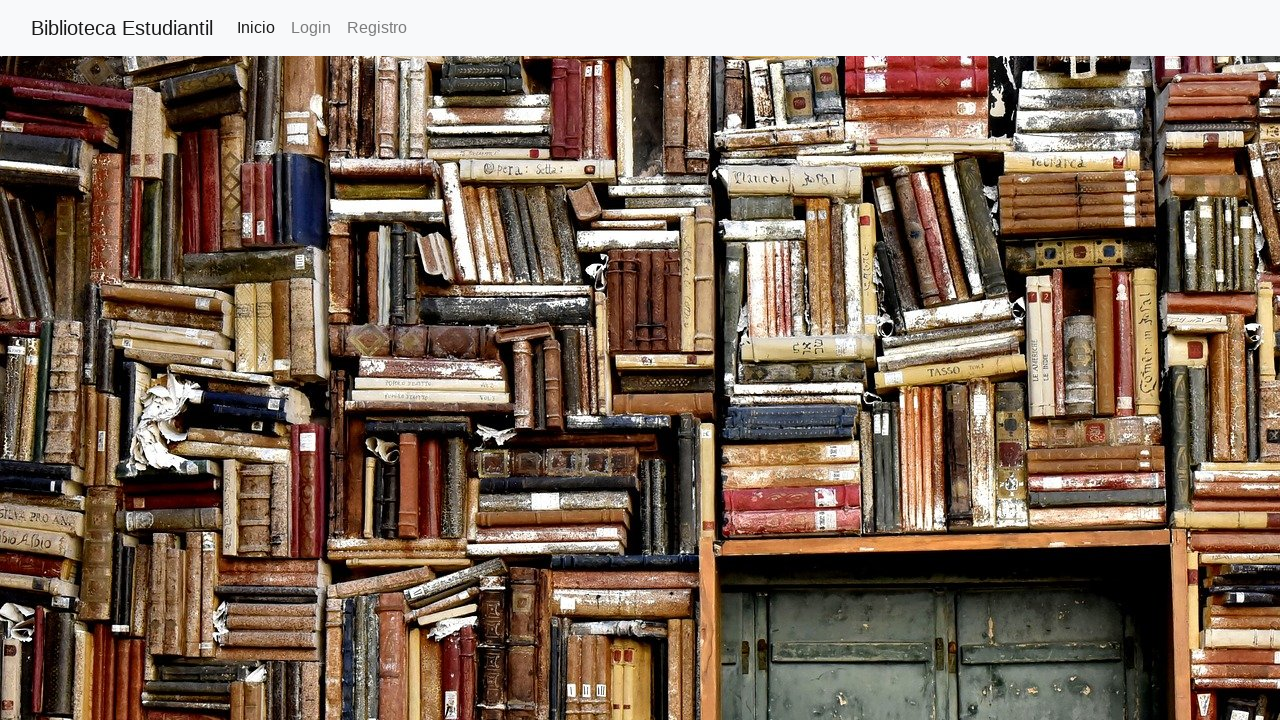

Clicked on the Login link at (311, 28) on text=Login
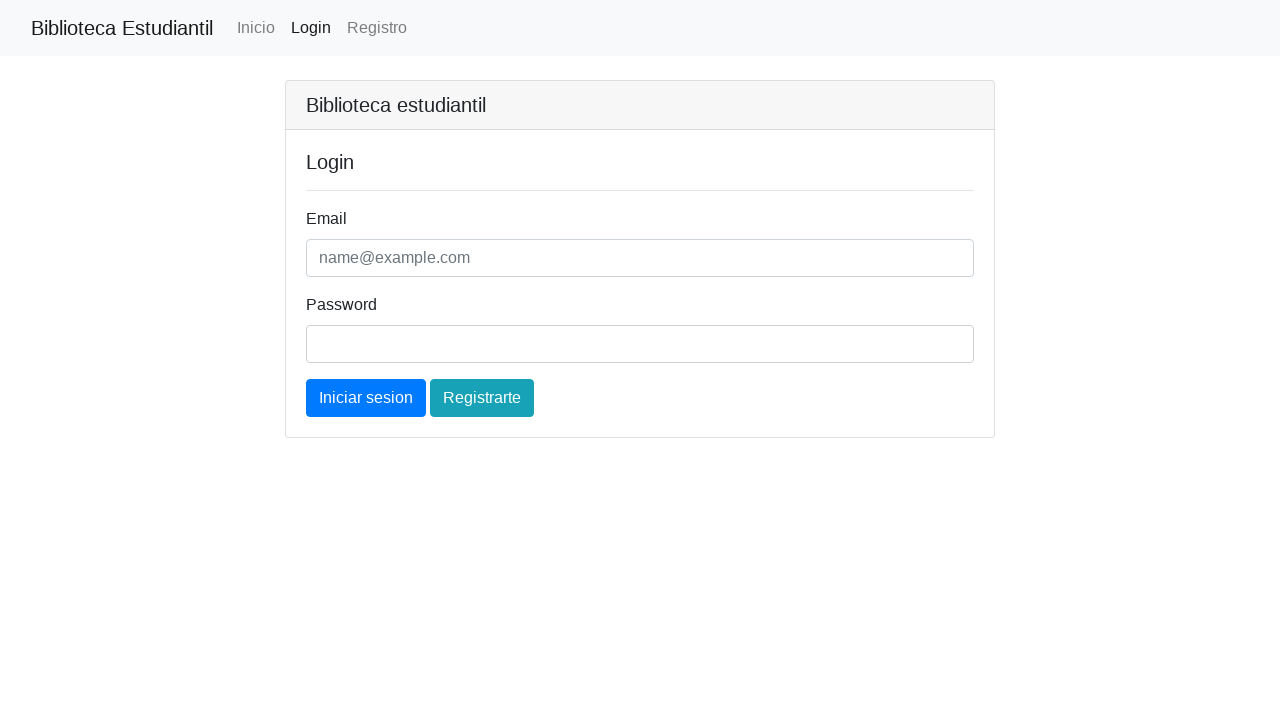

Login form became visible
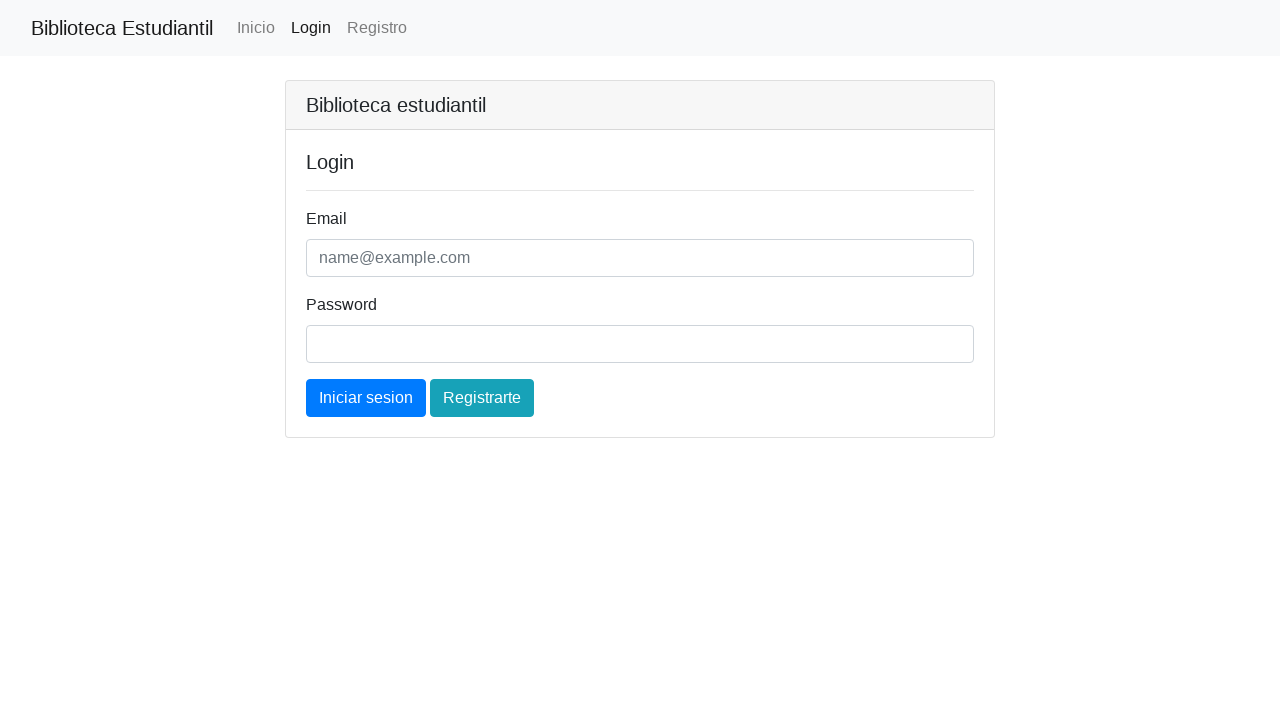

Clicked the login button without entering credentials at (366, 398) on a.btn.btn-primary
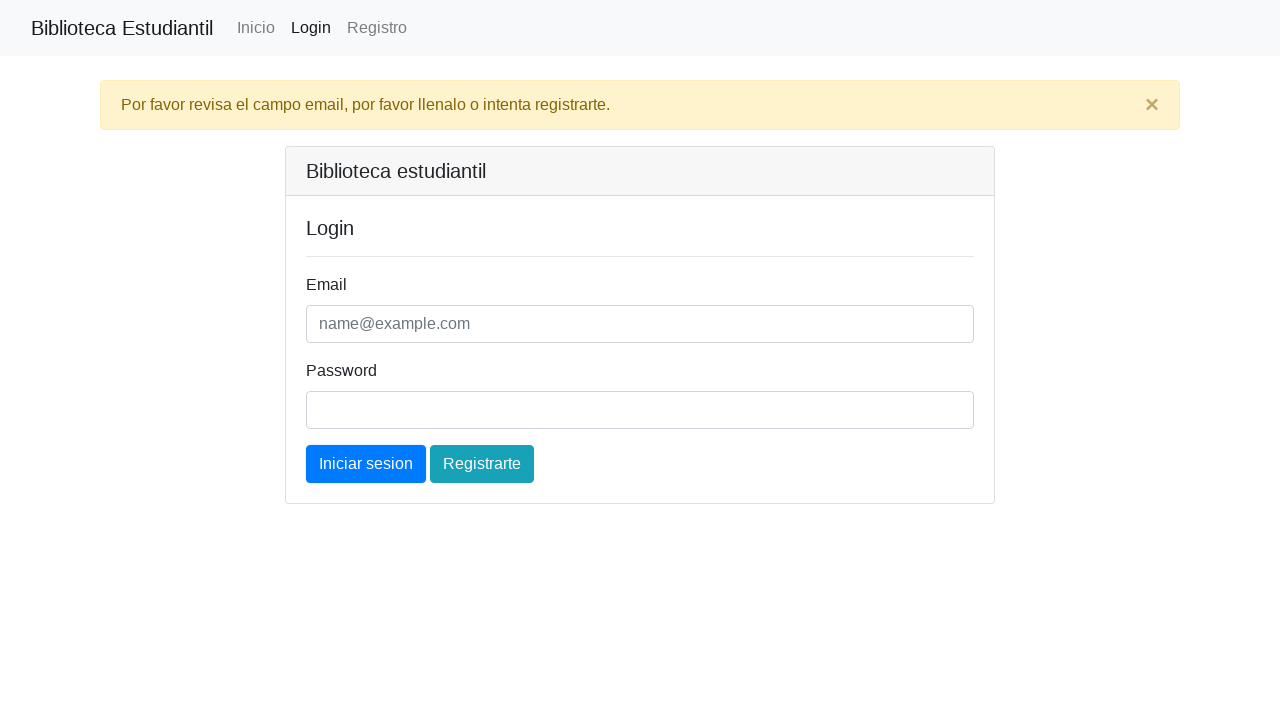

Email validation error message became visible
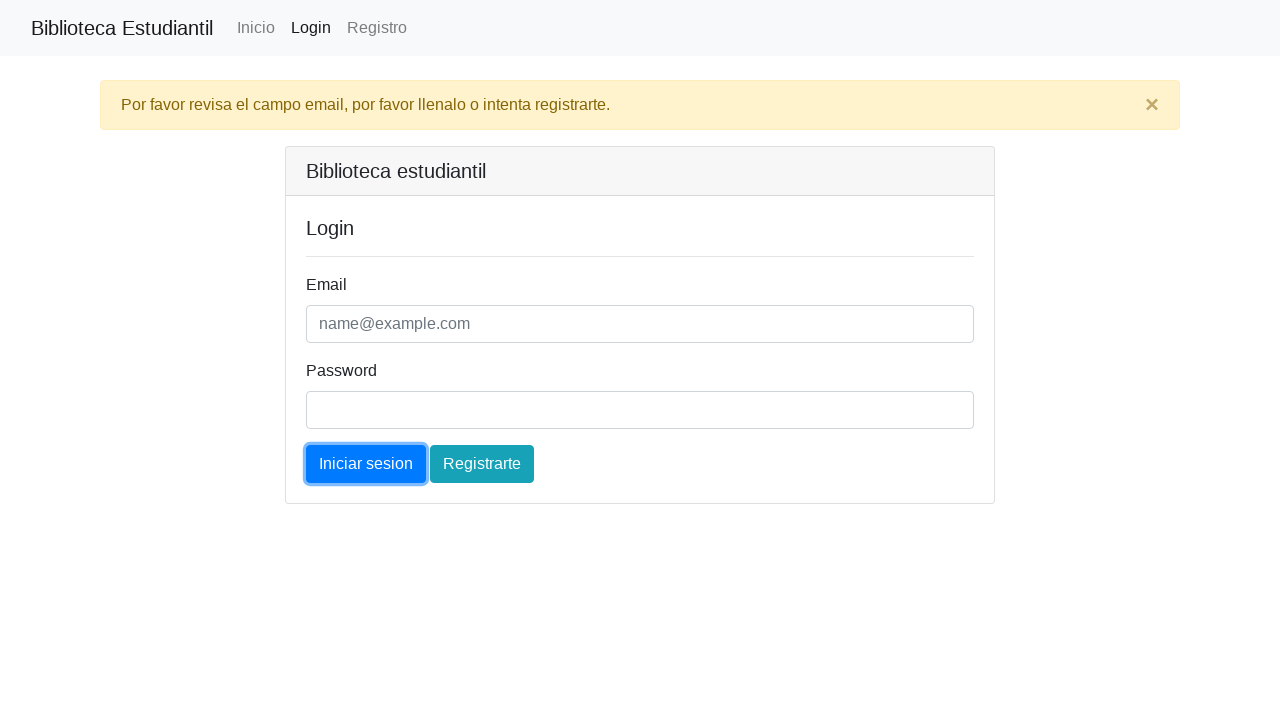

Verified that the error message 'Por favor revisa el campo email' is displayed
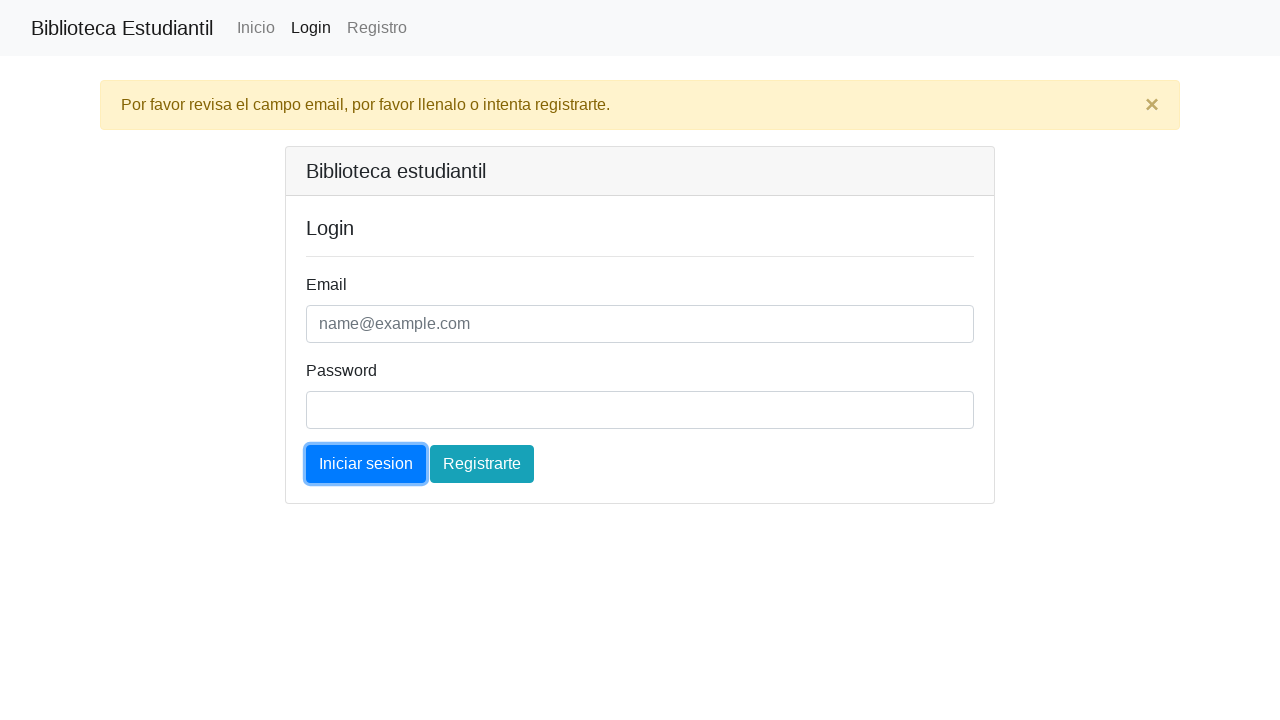

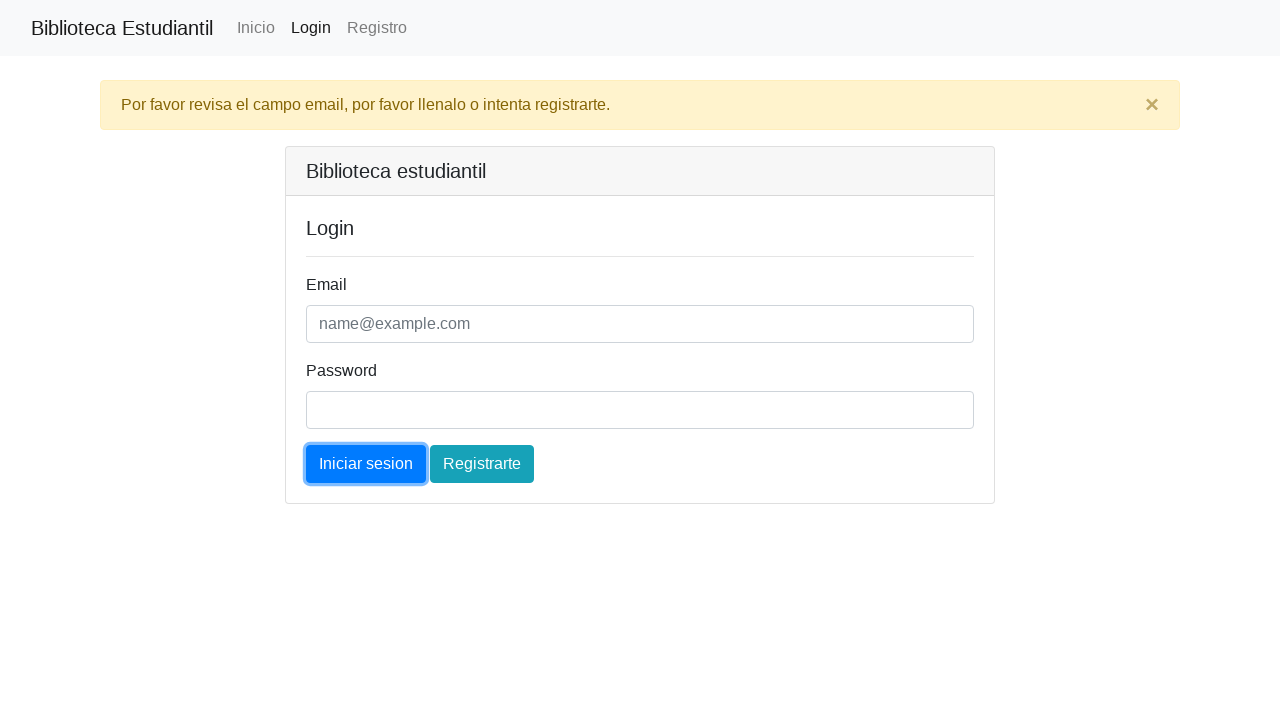